Tests file download functionality by clicking on a download link for the WebDriverManager logo image using CDP download mode.

Starting URL: https://bonigarcia.dev/selenium-webdriver-java/download.html

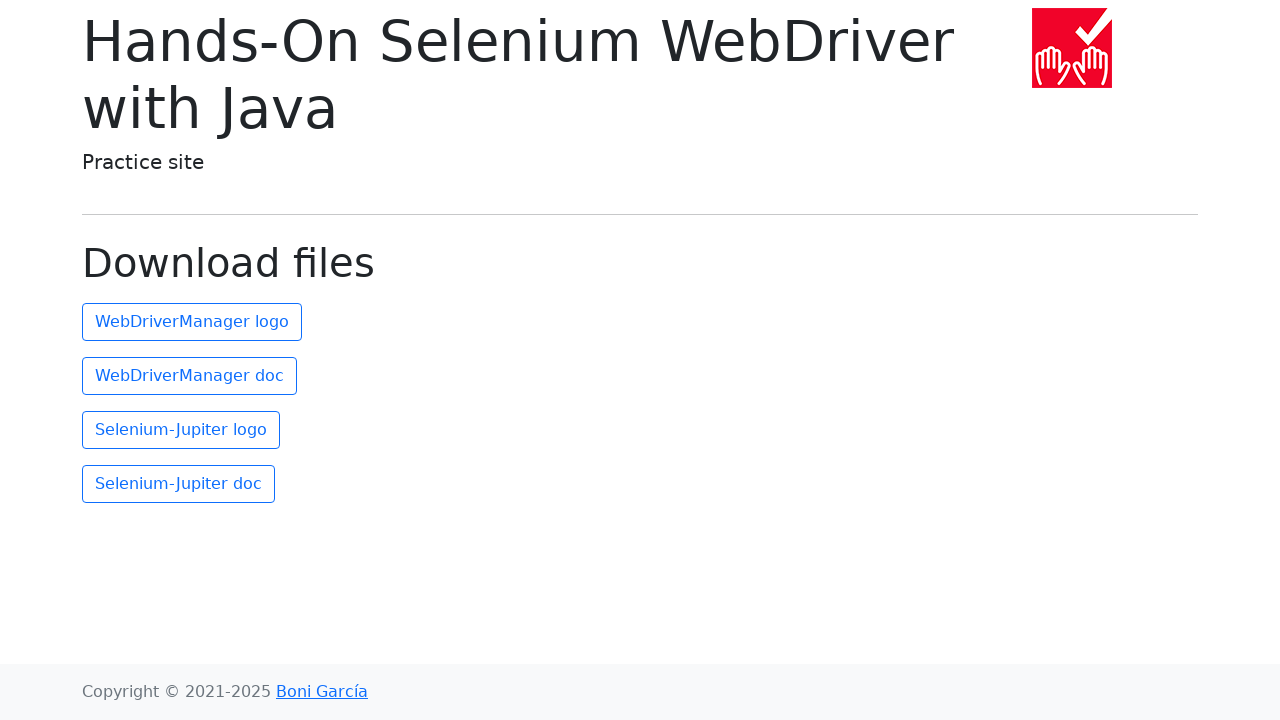

Clicked WebDriverManager logo download link at (192, 322) on xpath=//a[text() = 'WebDriverManager logo']
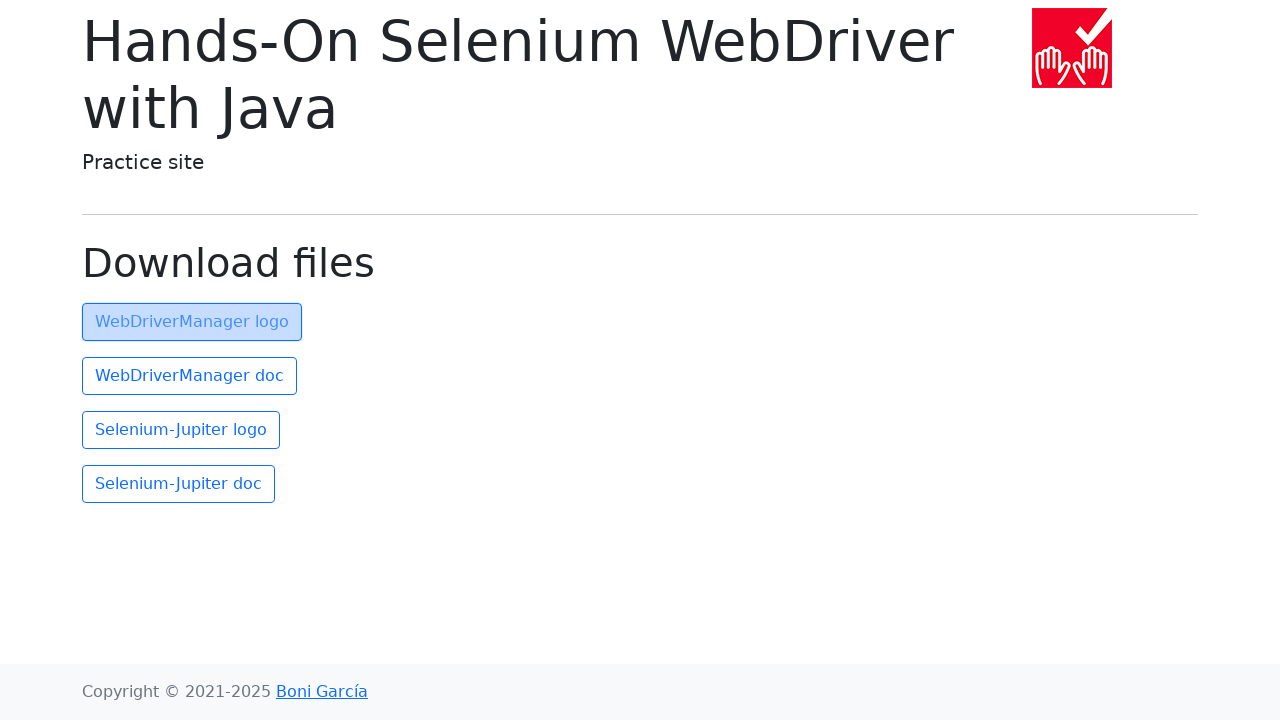

Download completed successfully
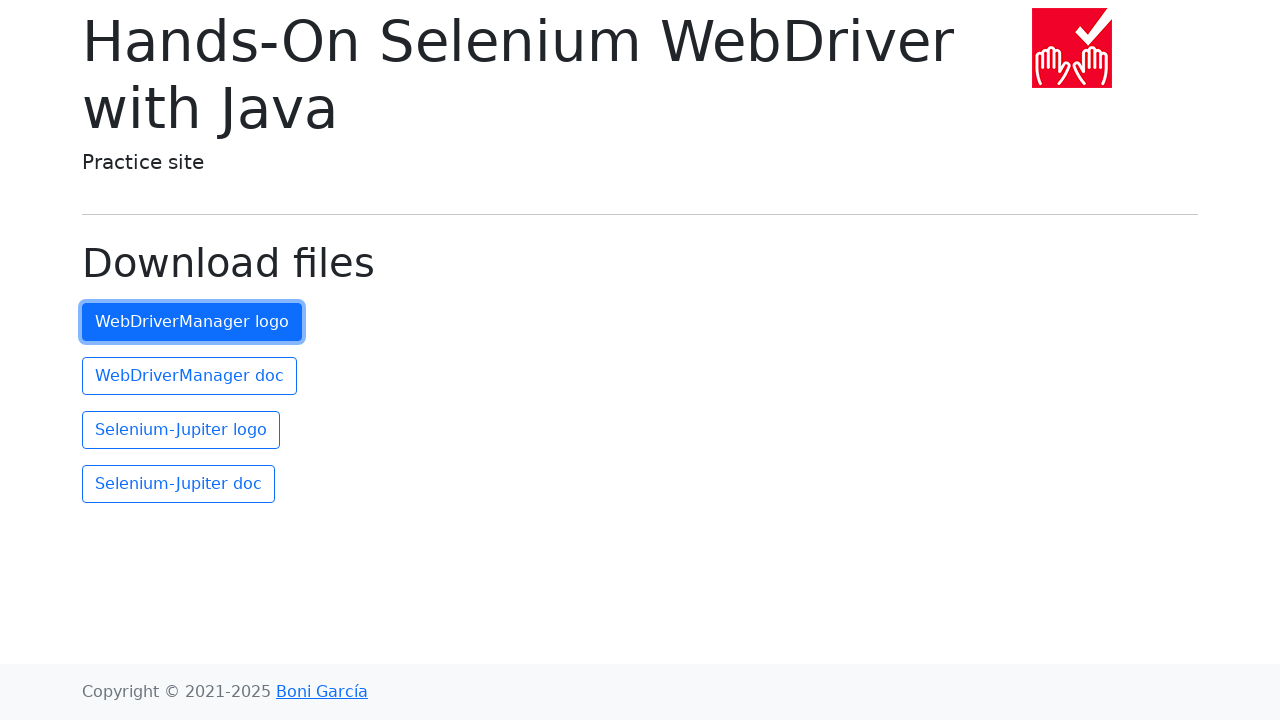

Retrieved download file path: /tmp/playwright-artifacts-uxthvM/1b50bc65-8444-46f3-9b83-e7f31cfc2f25
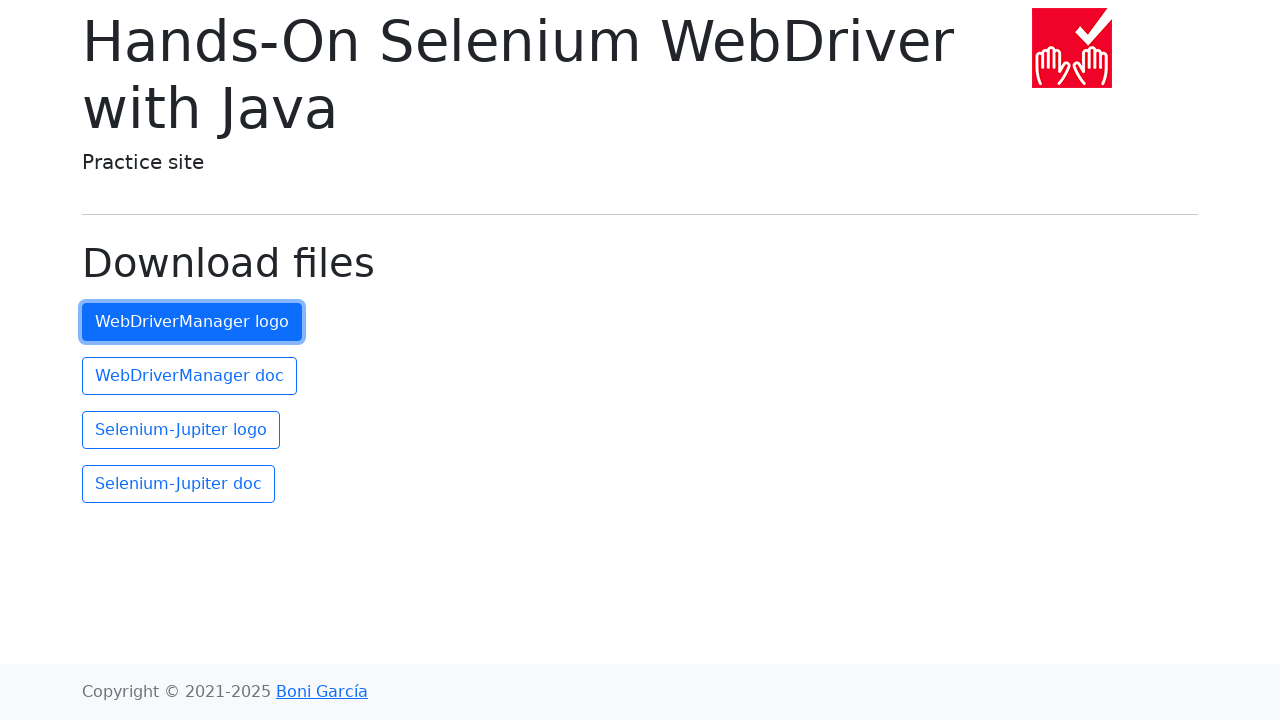

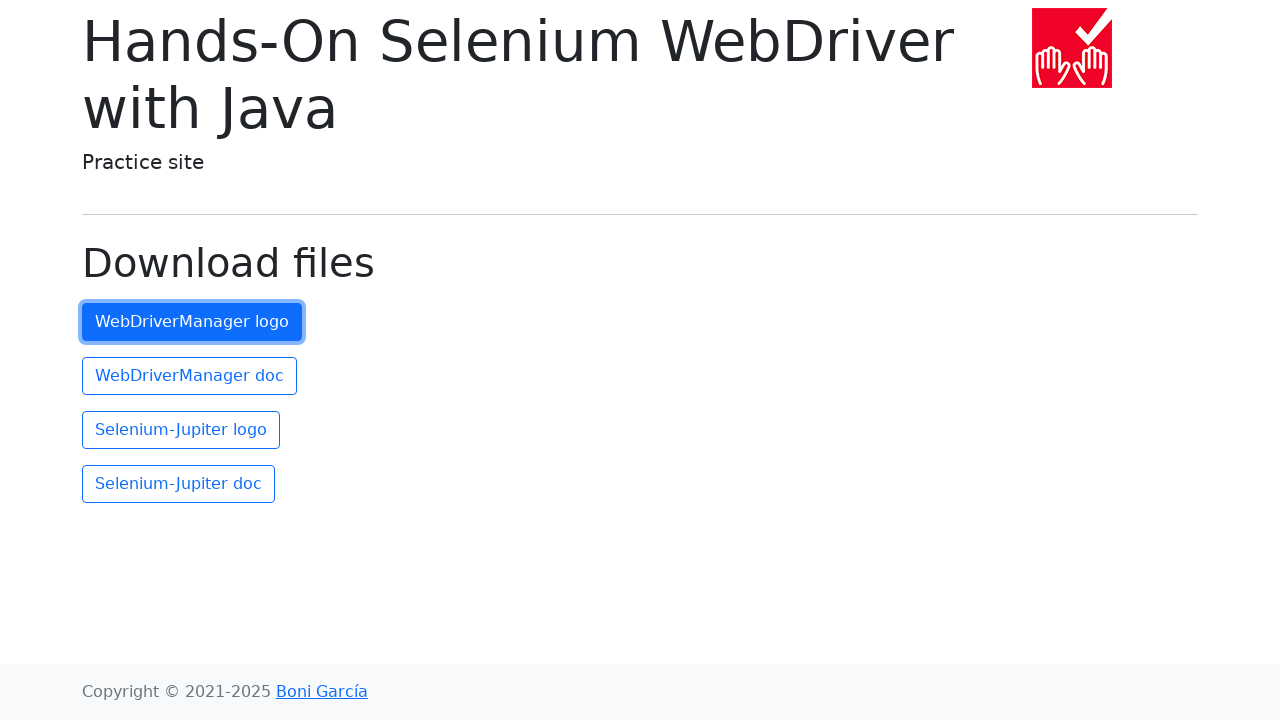